Tests that the complete all checkbox updates state when individual items are completed or cleared

Starting URL: https://todo-app.serenity-js.org/#/

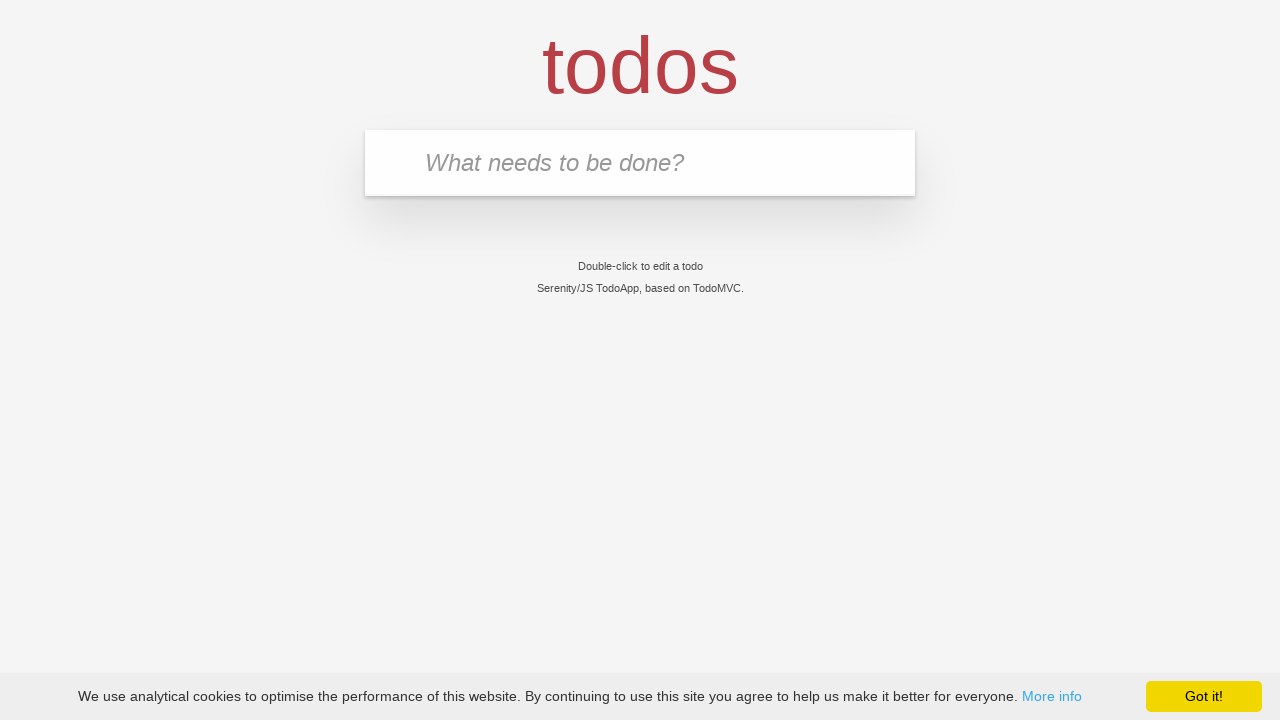

Filled new todo input with 'buy some cheese' on .new-todo
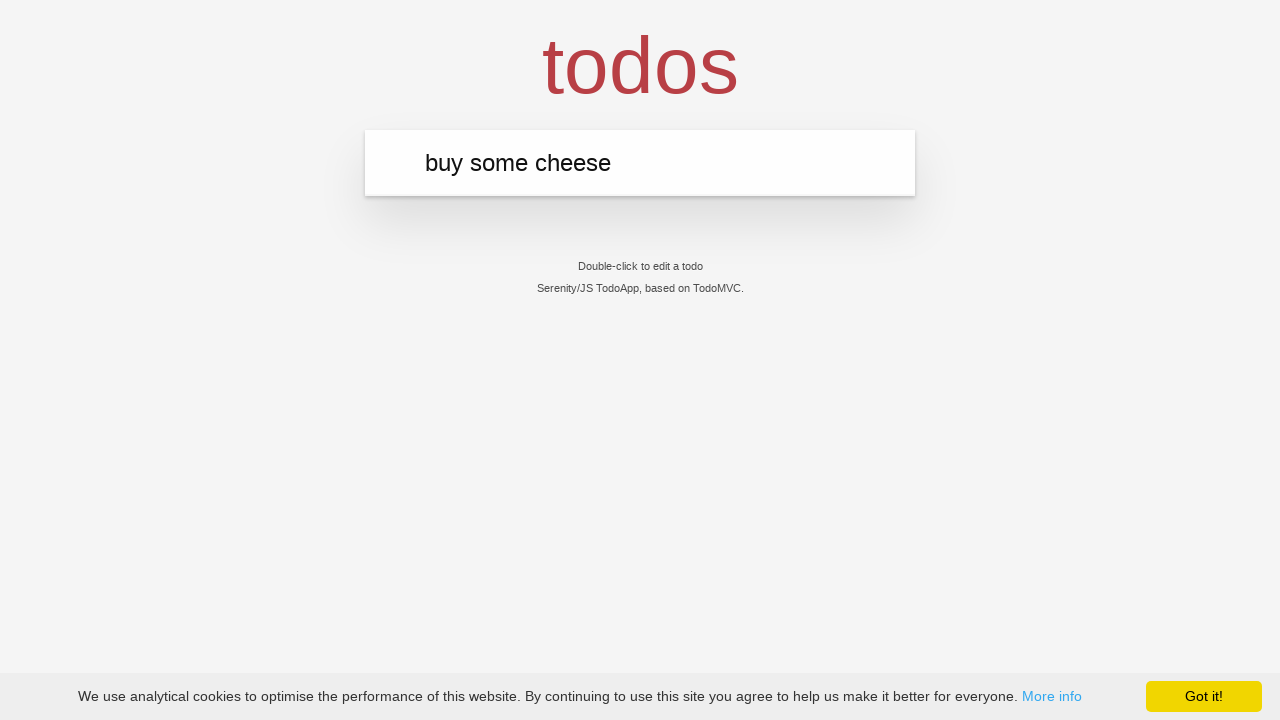

Pressed Enter to create first todo on .new-todo
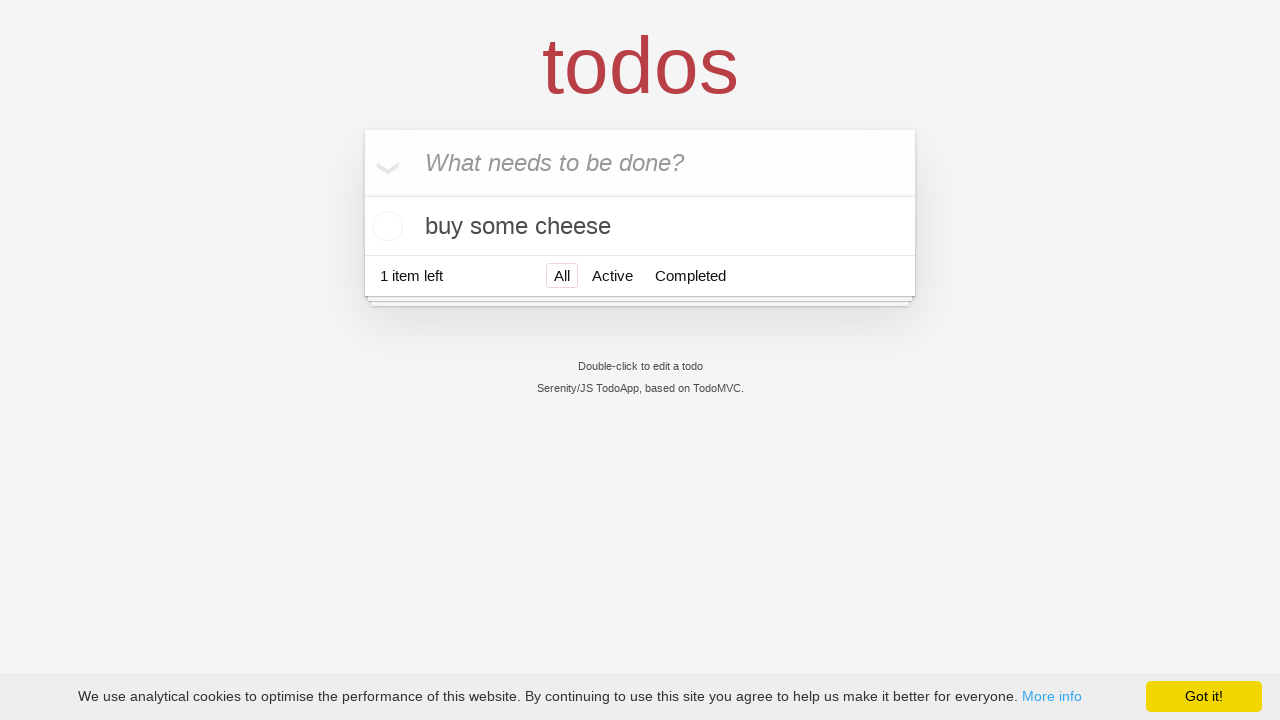

Filled new todo input with 'feed the cat' on .new-todo
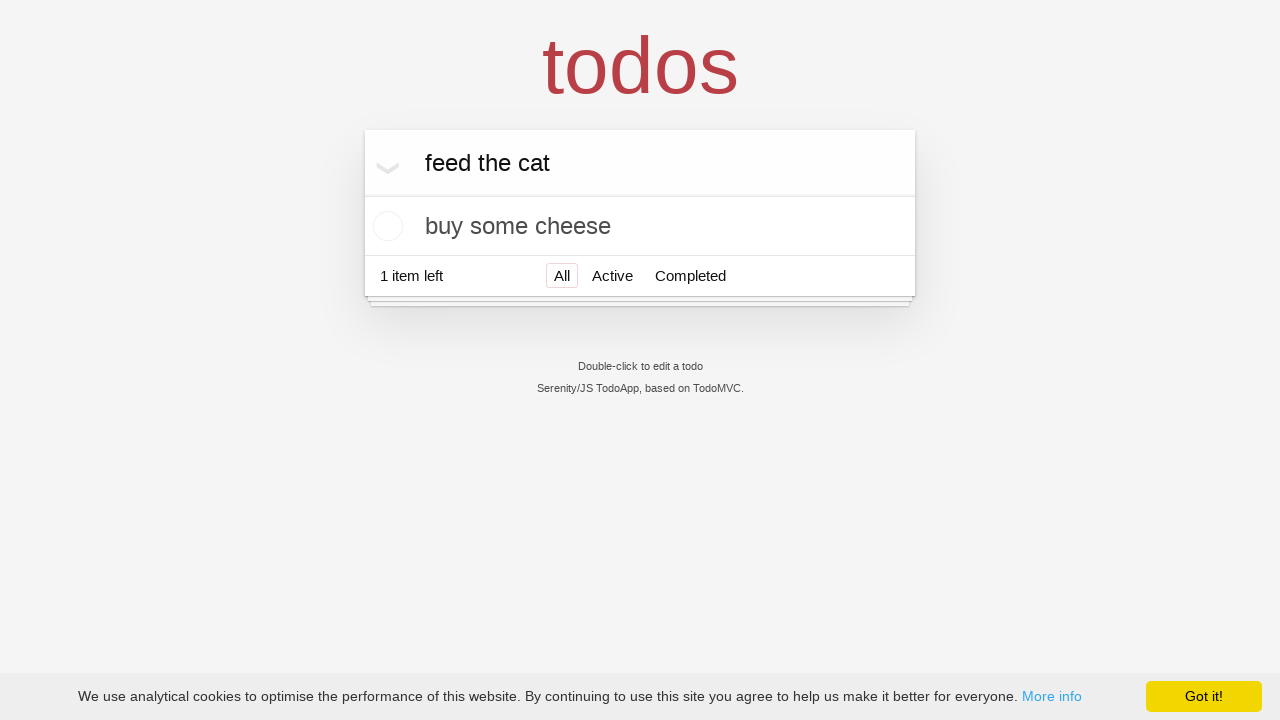

Pressed Enter to create second todo on .new-todo
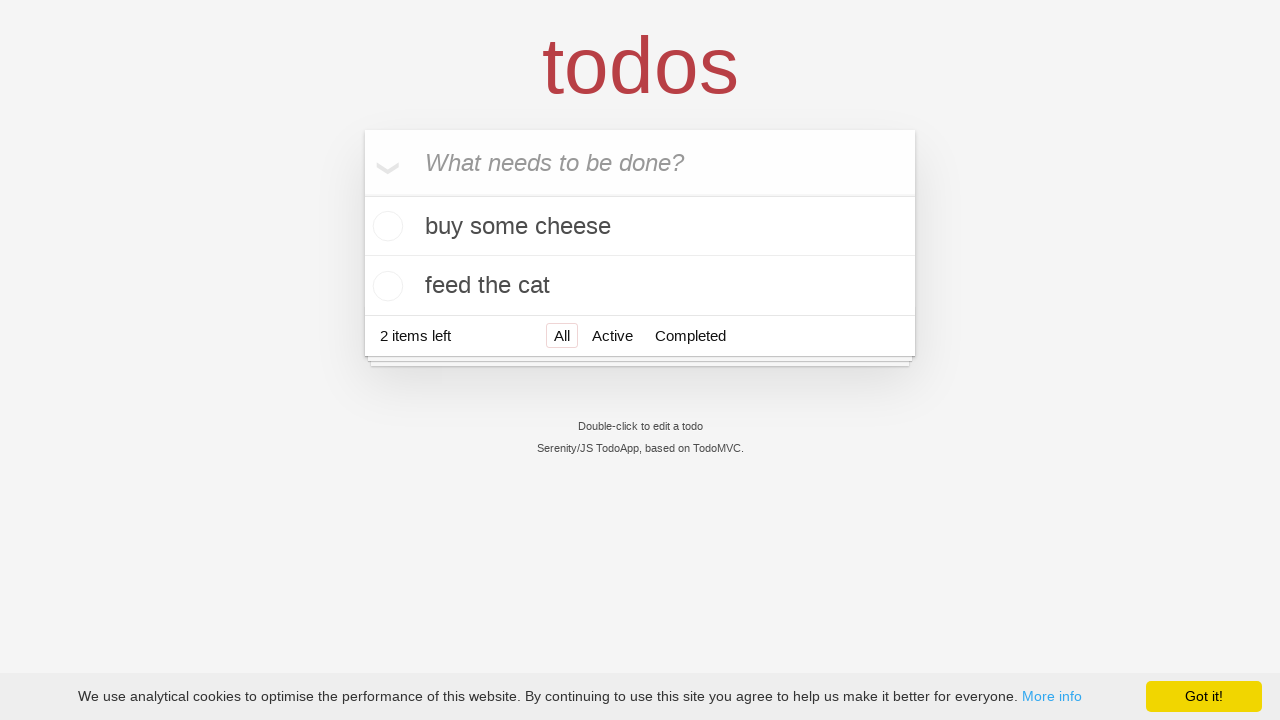

Filled new todo input with 'book a doctors appointment' on .new-todo
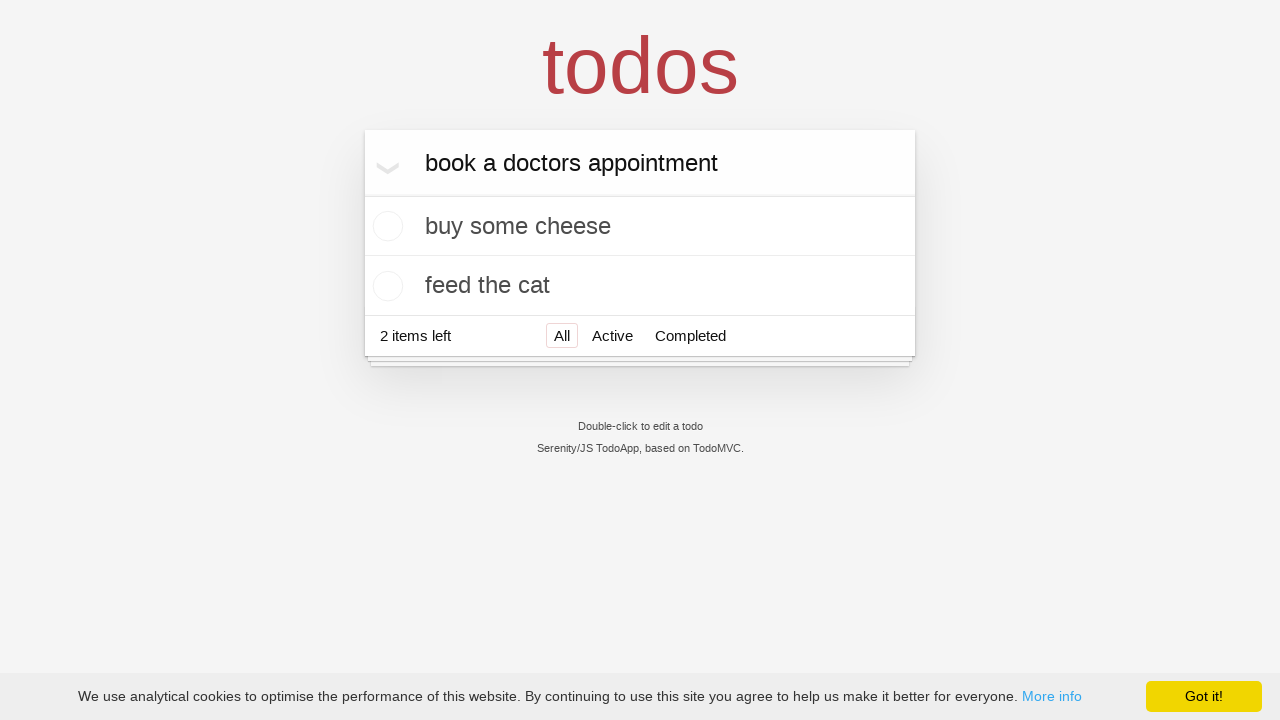

Pressed Enter to create third todo on .new-todo
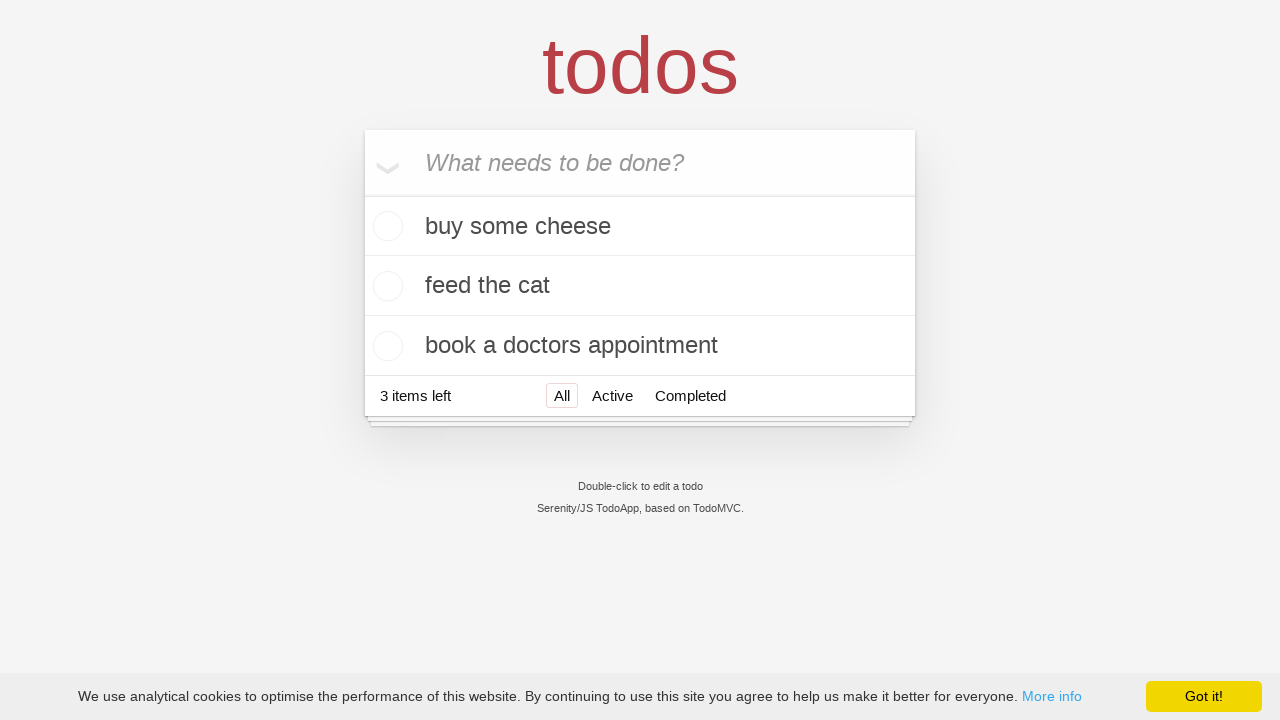

Waited for all three todos to be loaded
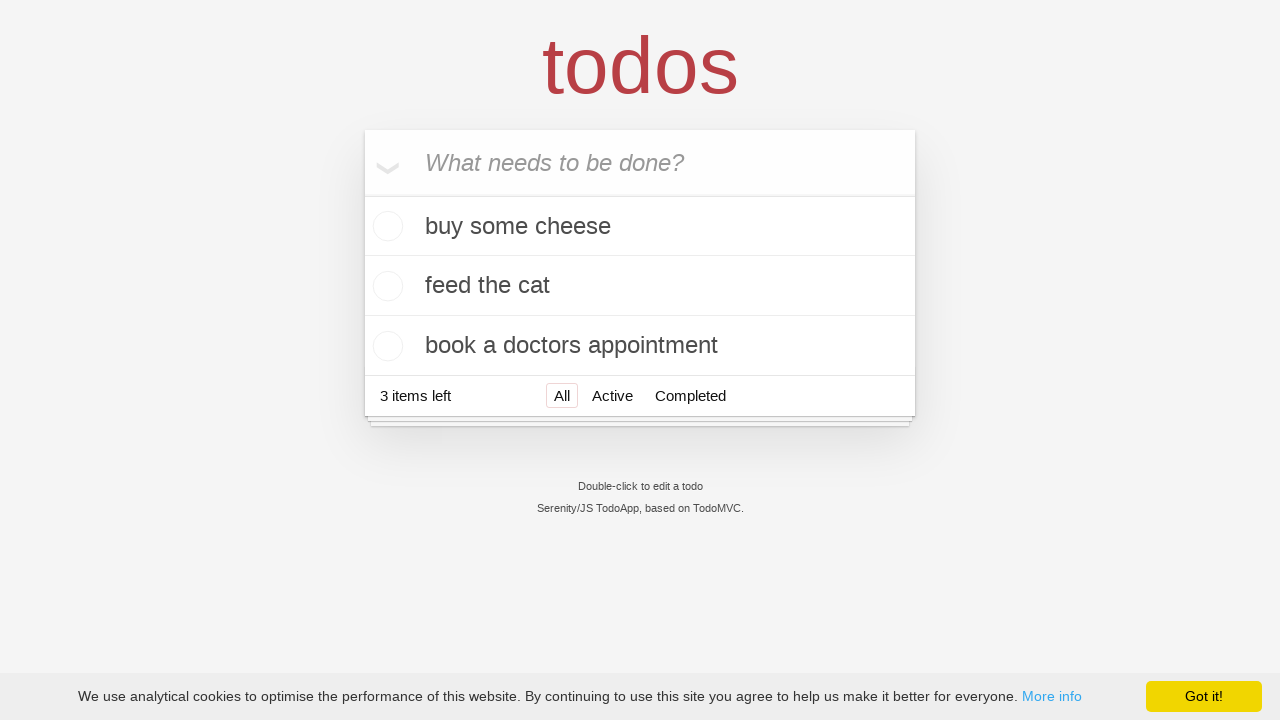

Clicked toggle-all checkbox to mark all todos as completed at (362, 193) on .toggle-all
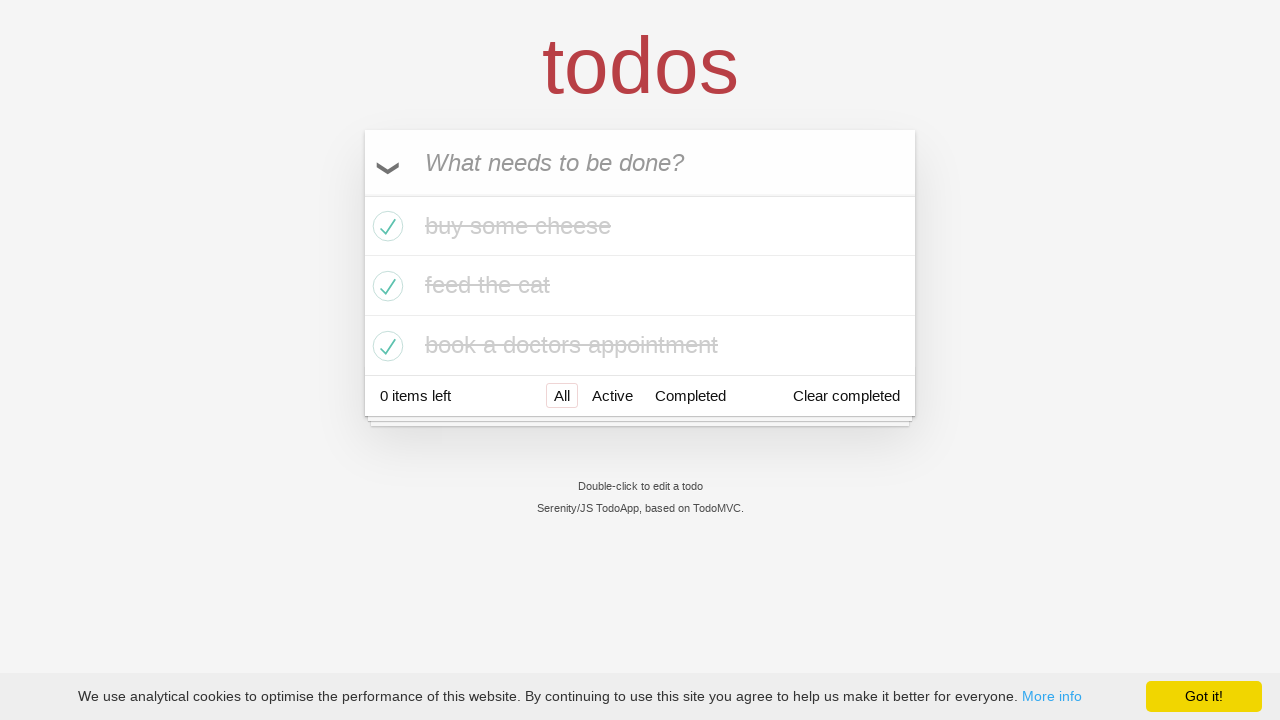

Unchecked the first todo to mark it as incomplete at (385, 226) on .todo-list li >> nth=0 >> .toggle
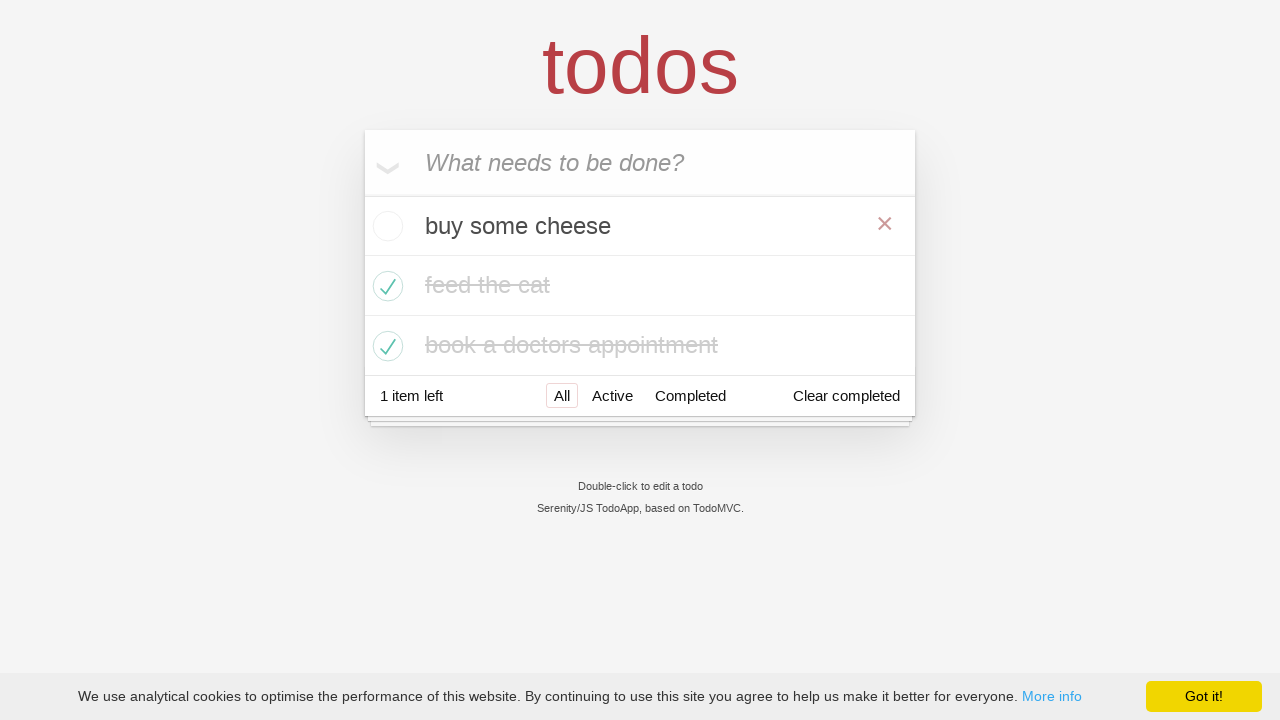

Checked the first todo again to mark it as completed at (385, 226) on .todo-list li >> nth=0 >> .toggle
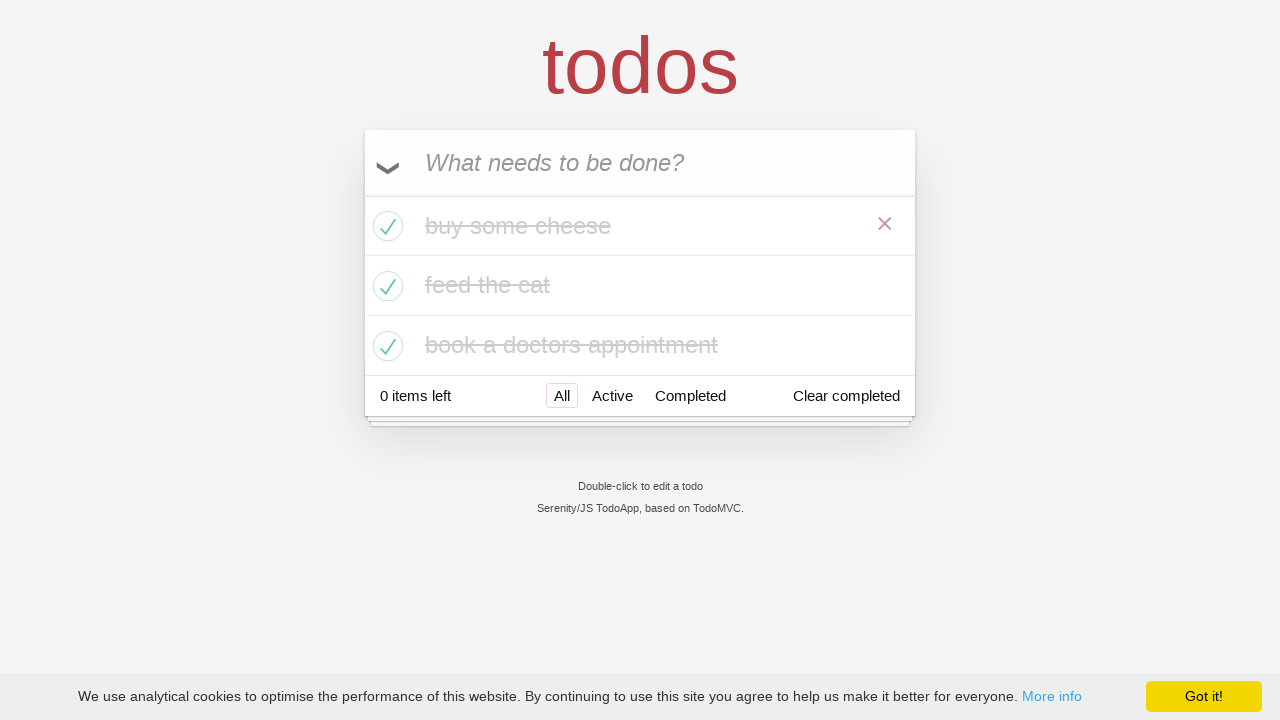

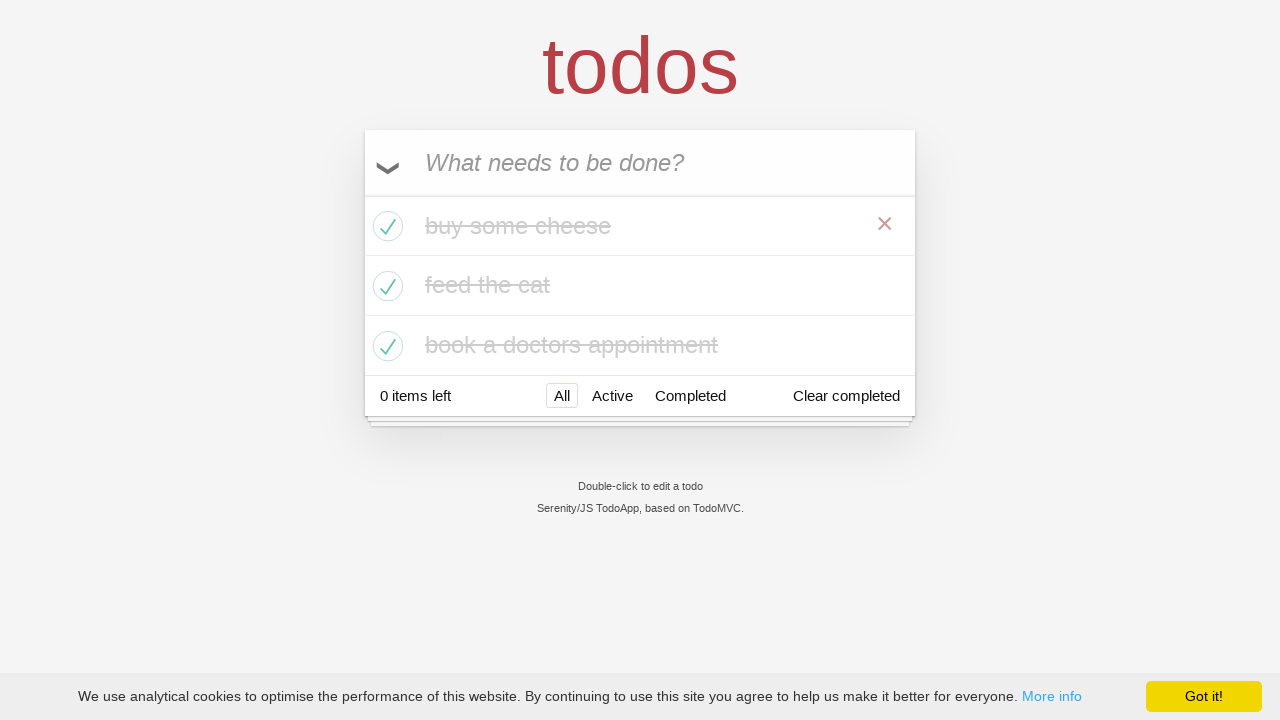